Navigates to the AnhTester website and clicks on the blog navigation link to access the blog section

Starting URL: https://anhtester.com

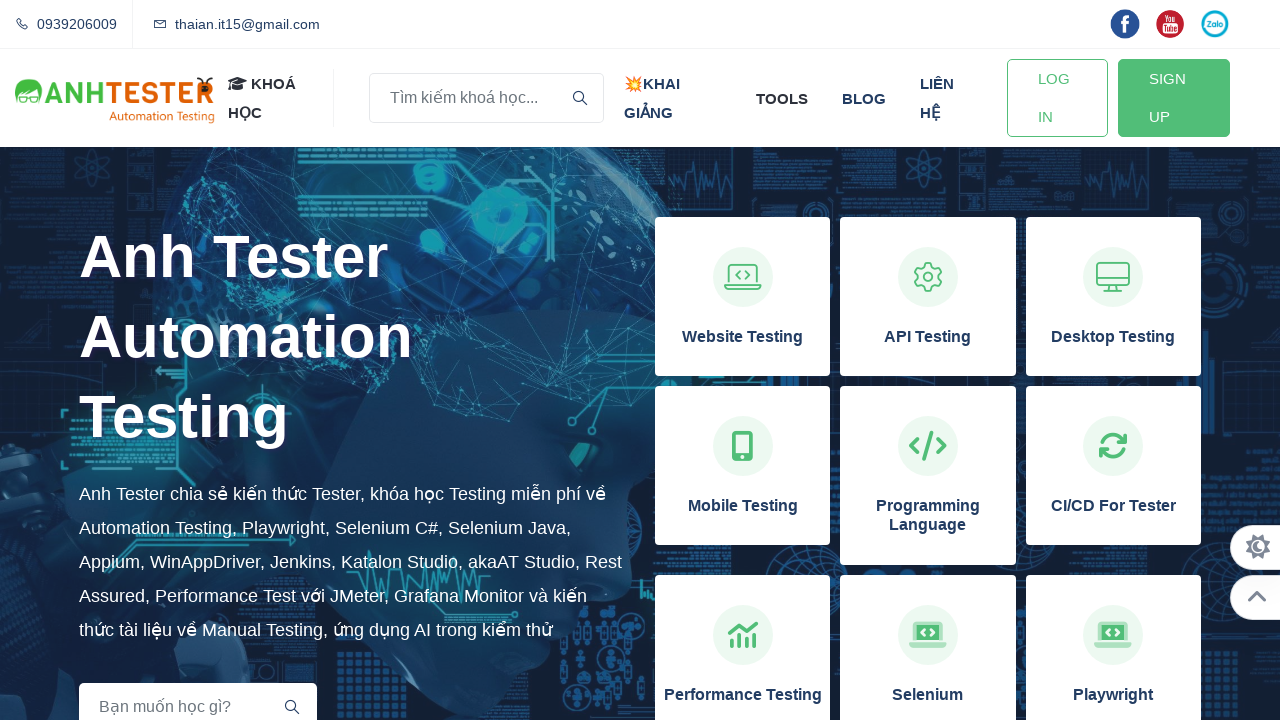

Clicked on blog navigation link at (864, 98) on xpath=//a[normalize-space()='blog']
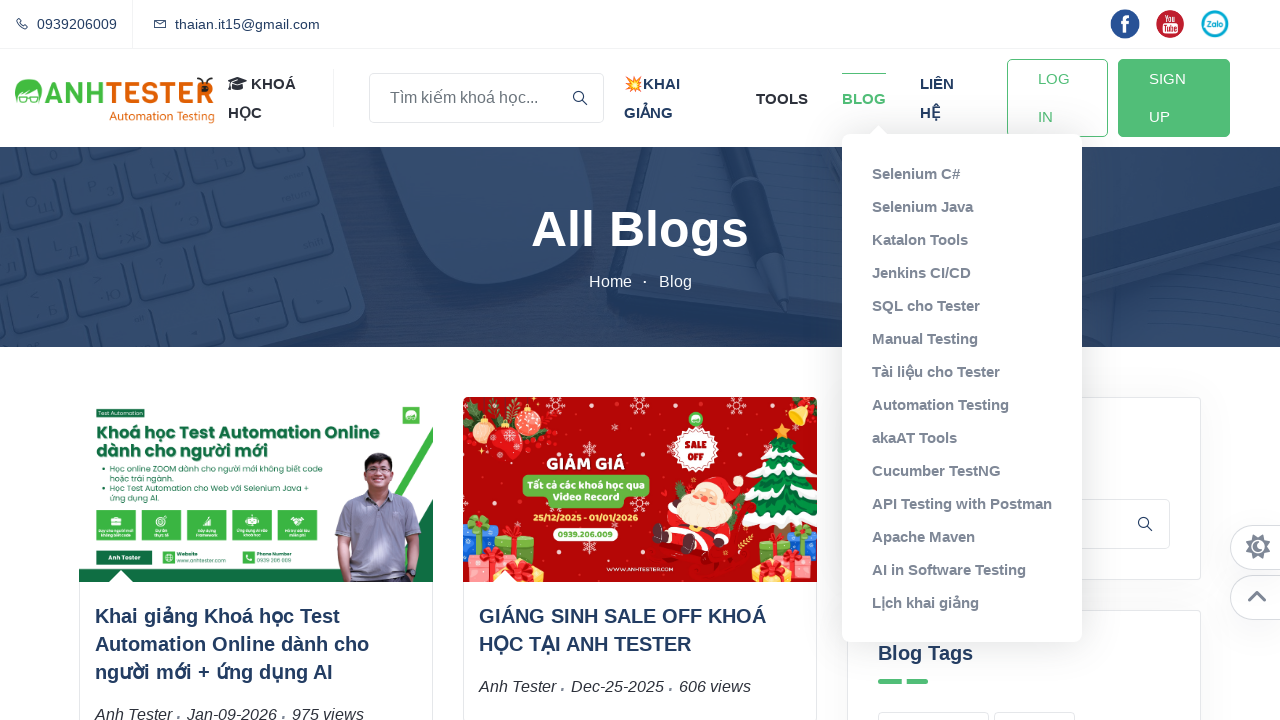

Blog page loaded and network idle
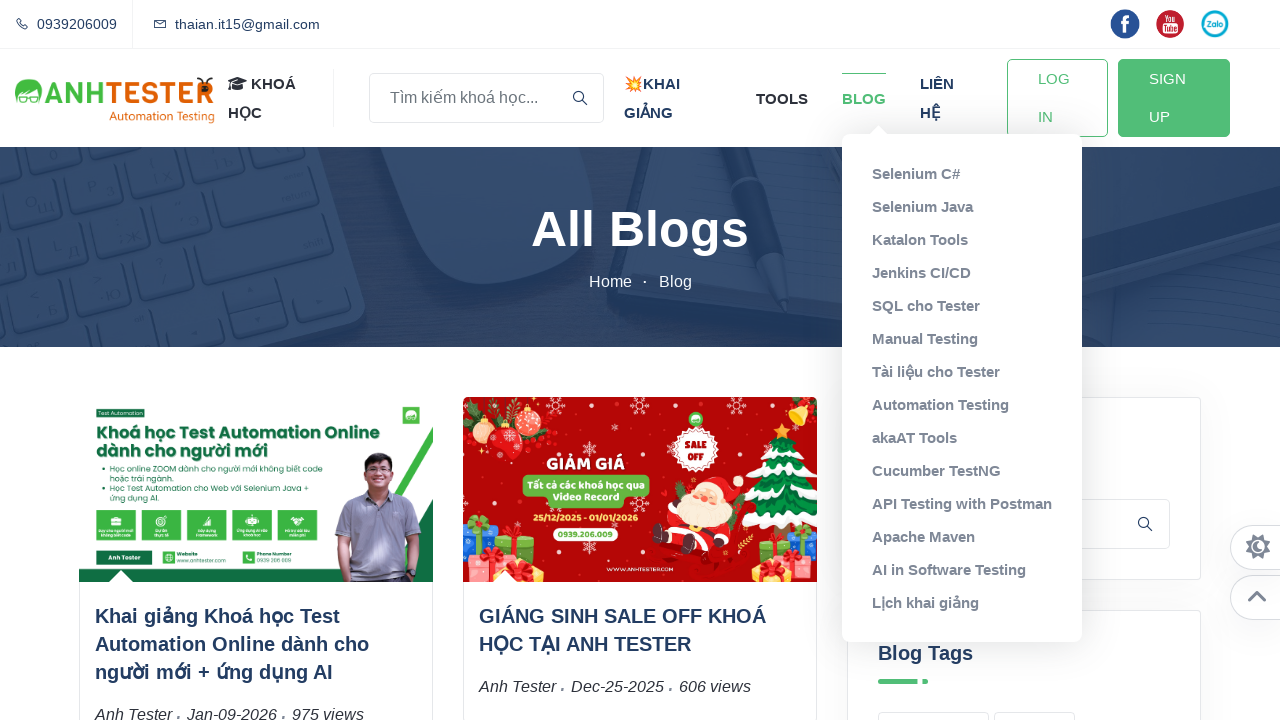

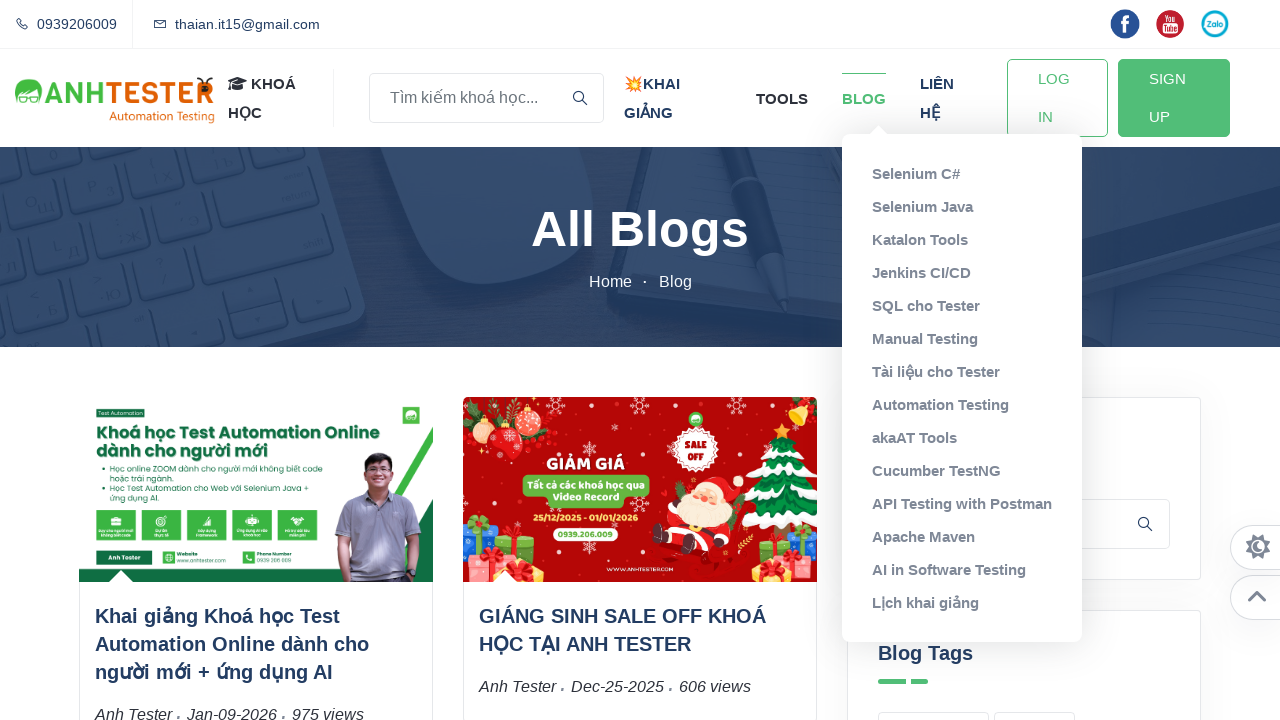